Navigates to a Kendo UI demo page and scrolls to a specific element on the page

Starting URL: https://demos.telerik.com/kendo-ui/checkbox/index

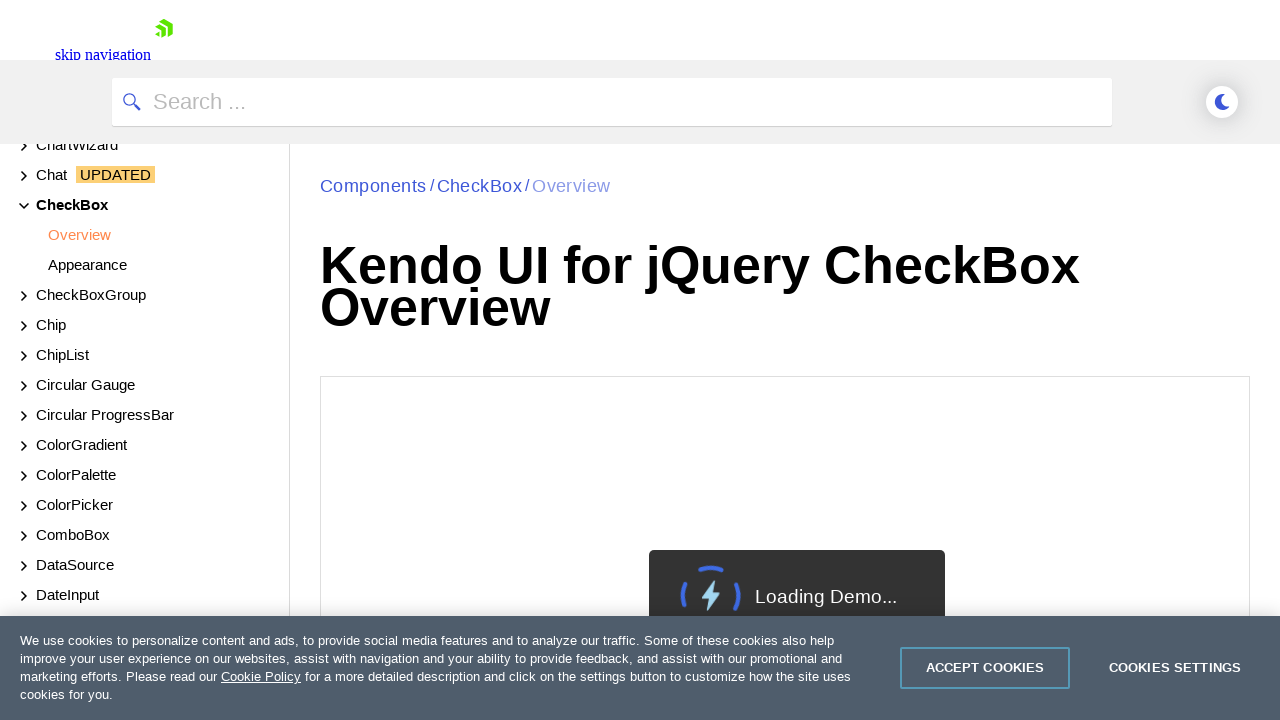

Waited 3 seconds for page to load
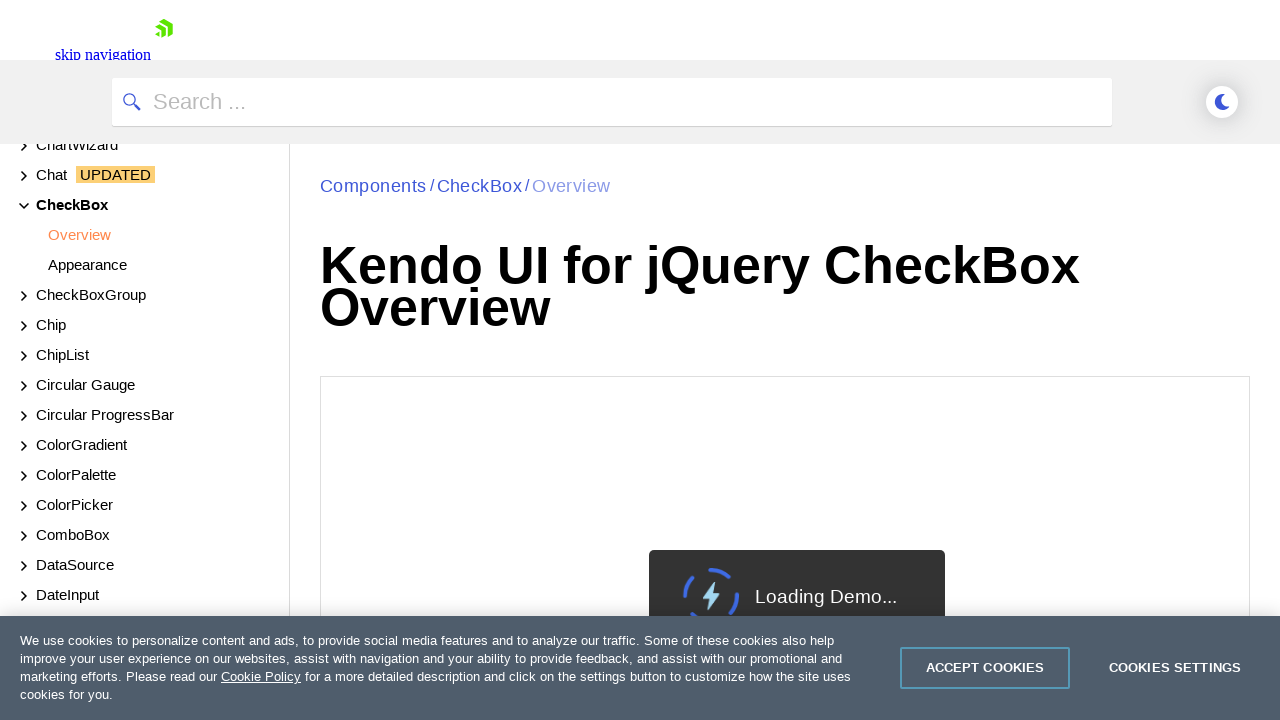

Scrolled to tabstrip element on Kendo UI checkbox demo page
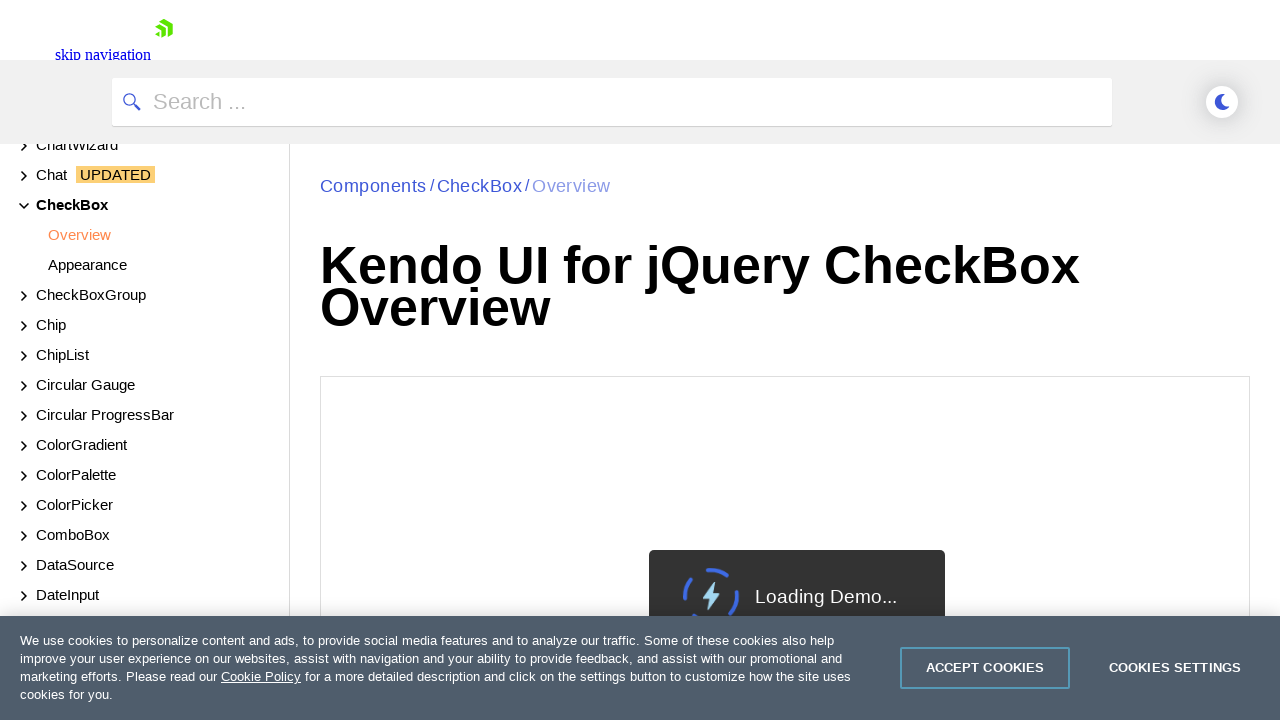

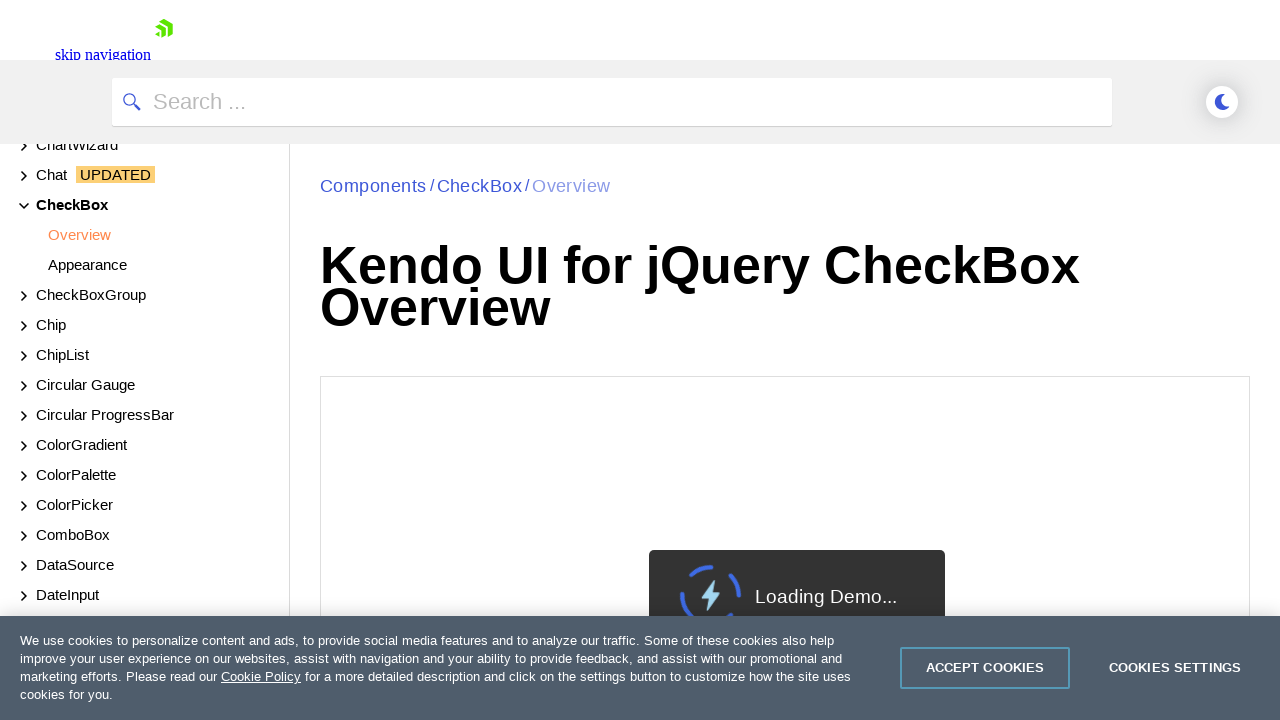